Tests clicking a button on the Click test page of the UI Testing Playground

Starting URL: http://uitestingplayground.com/Click

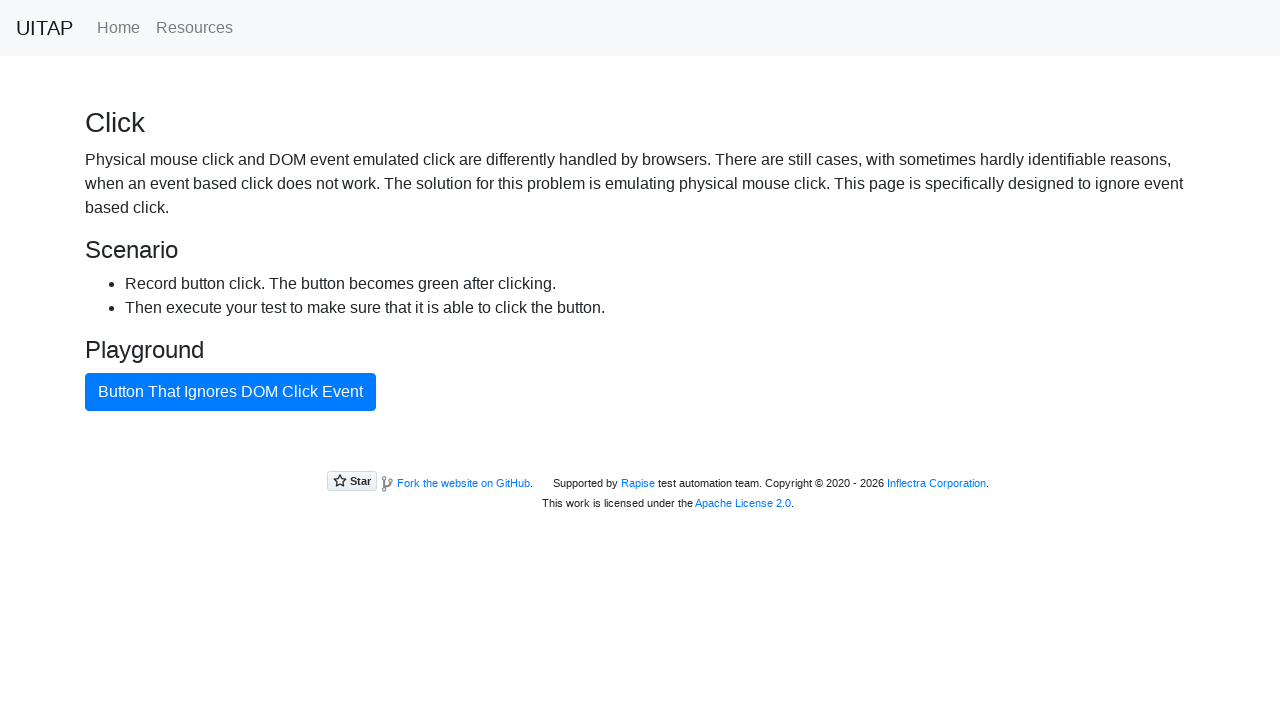

Clicked the bad button element on the Click test page at (230, 392) on #badButton
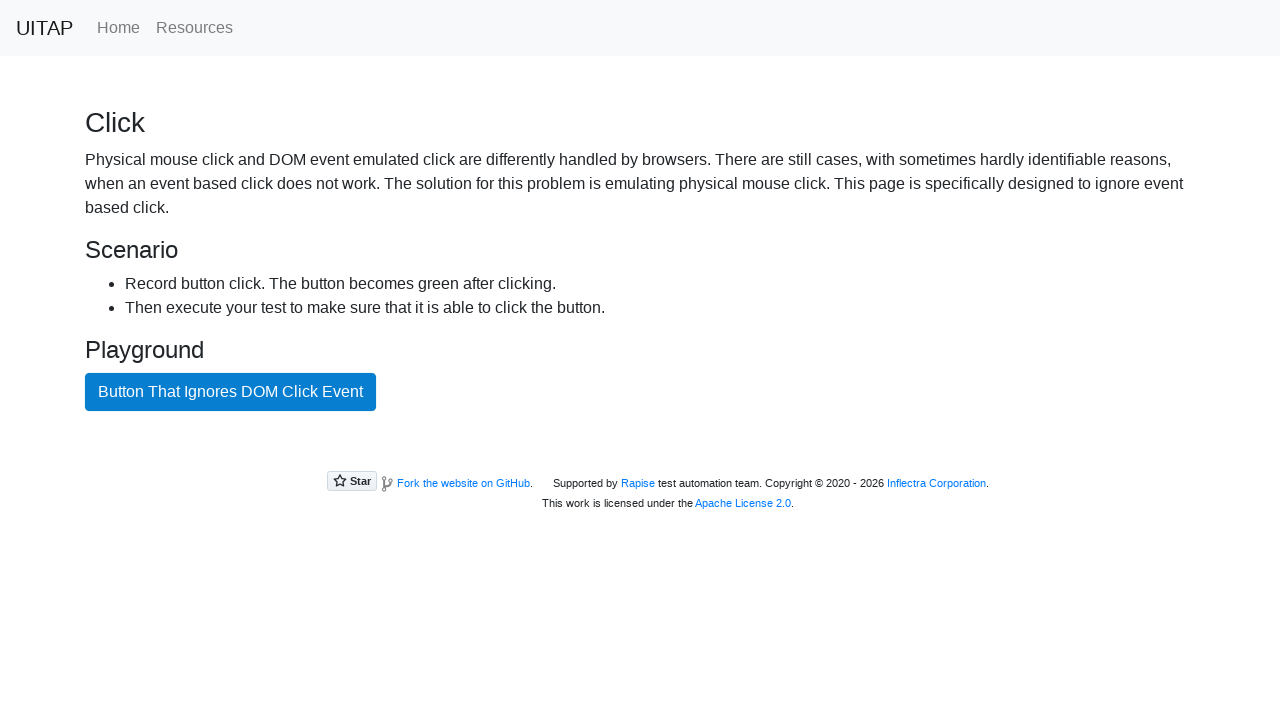

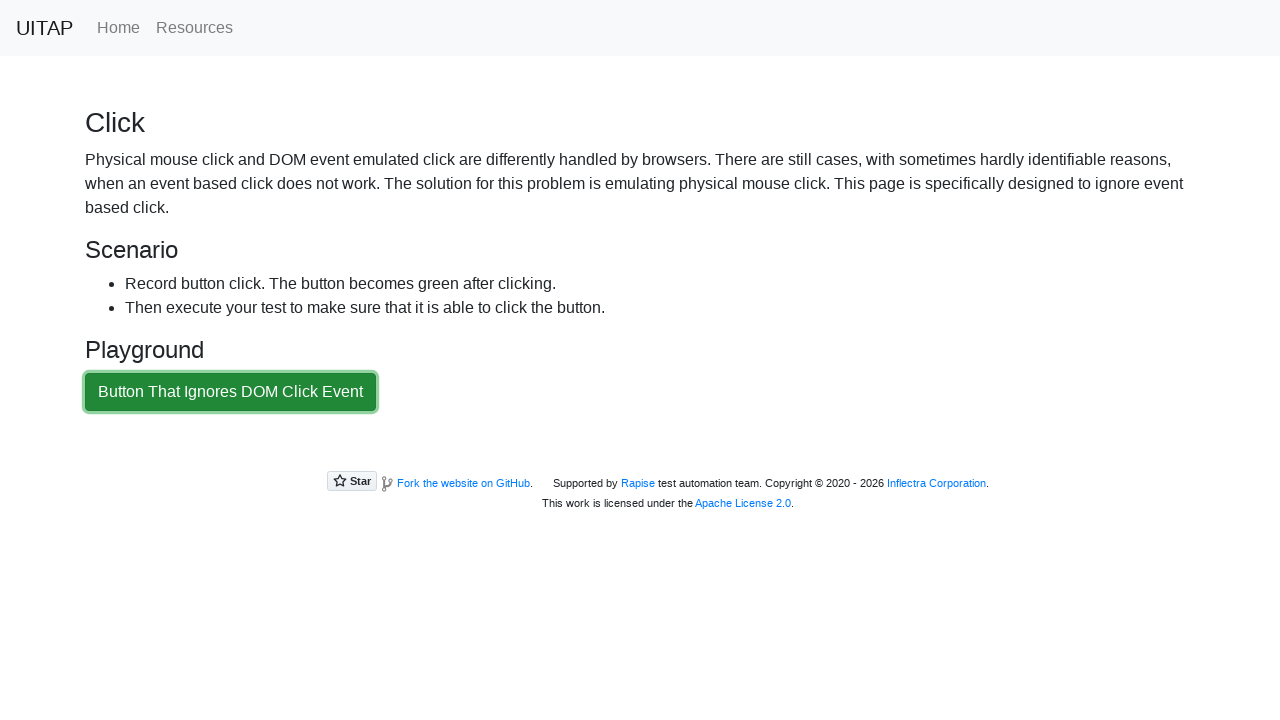